Tests the Halyk Club promotions page by repeatedly clicking the load more button until all promotions are displayed

Starting URL: https://halykbank.kz/halykclub/promo

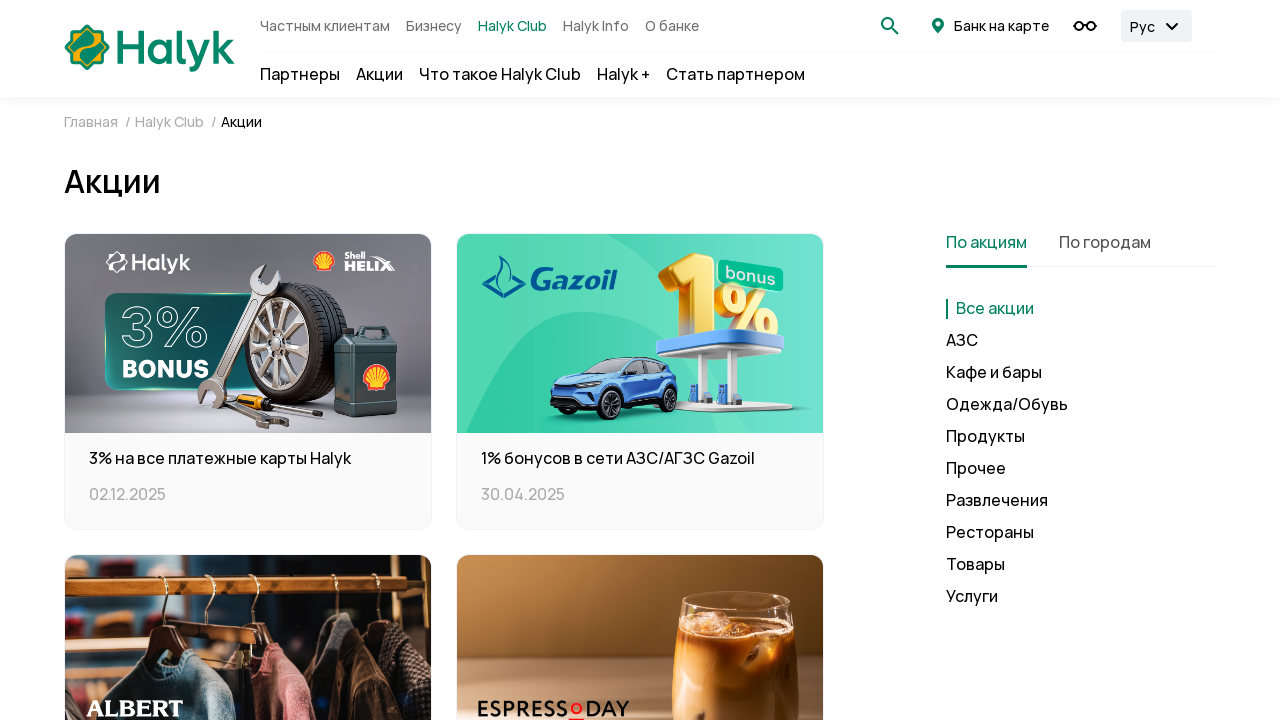

Waited for load more button to appear on promotions page
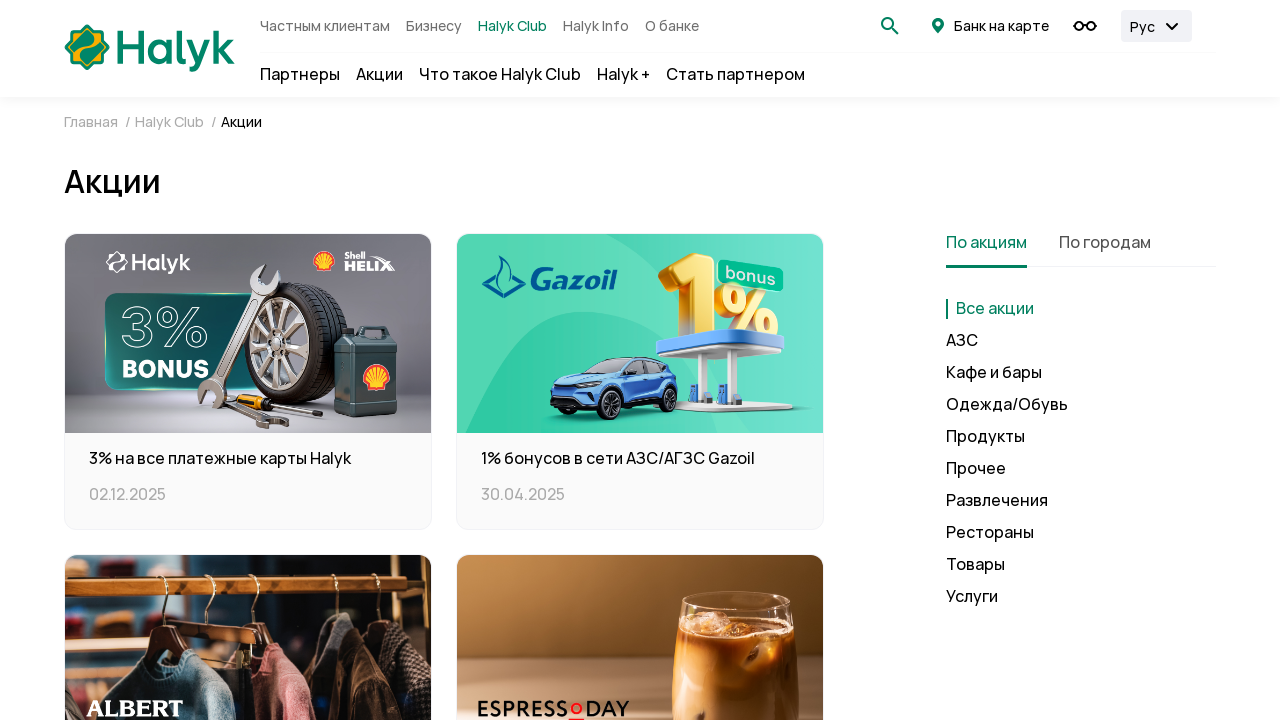

Located the load more button element
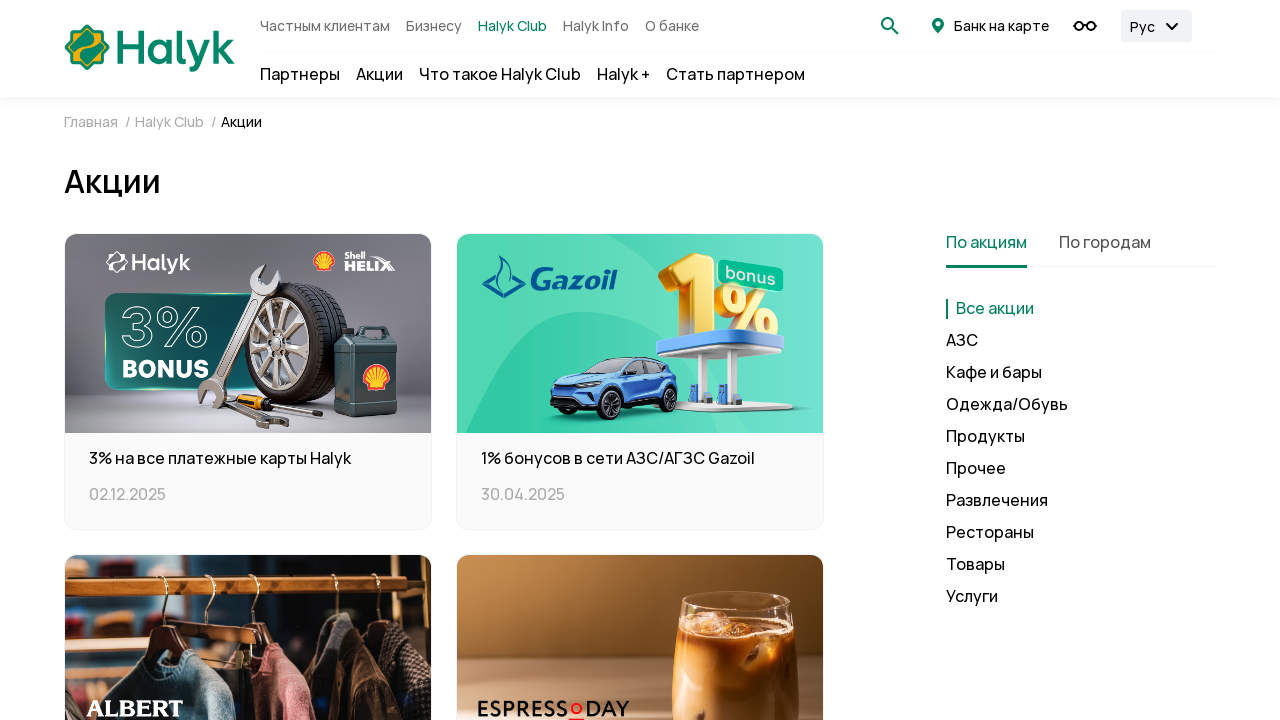

Clicked load more button to fetch additional promotions
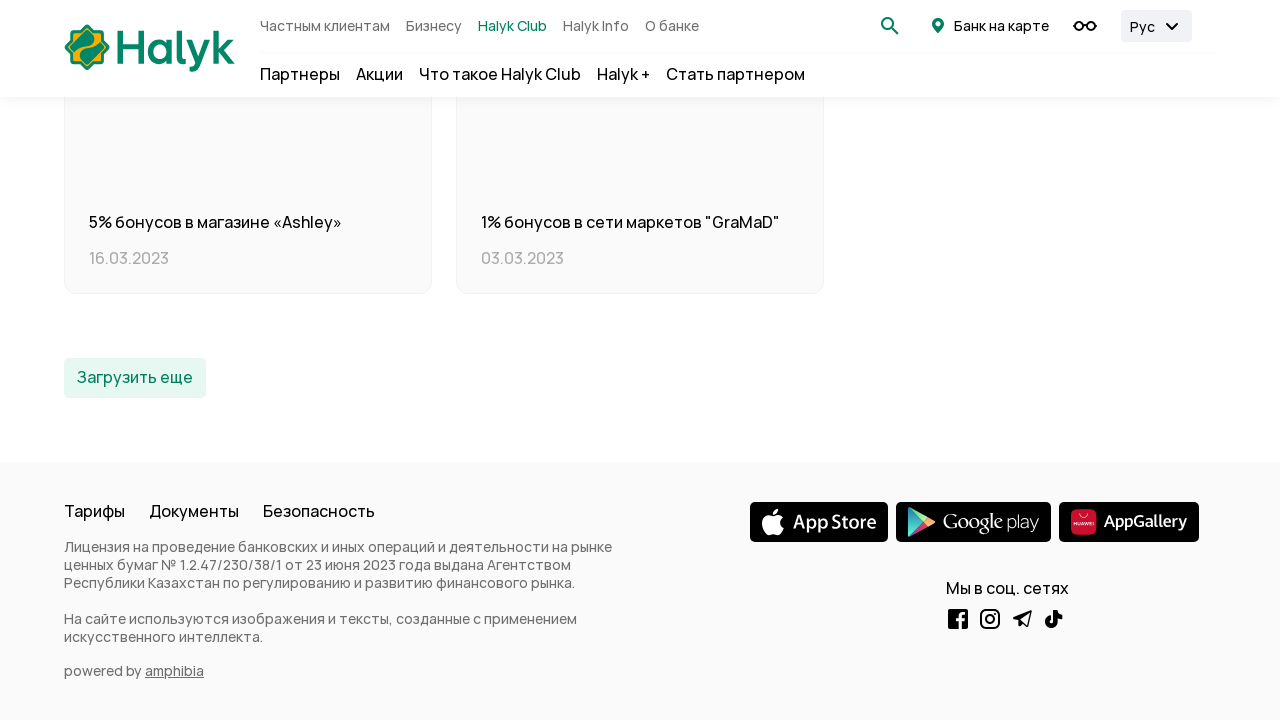

Waited for network idle after loading more promotions
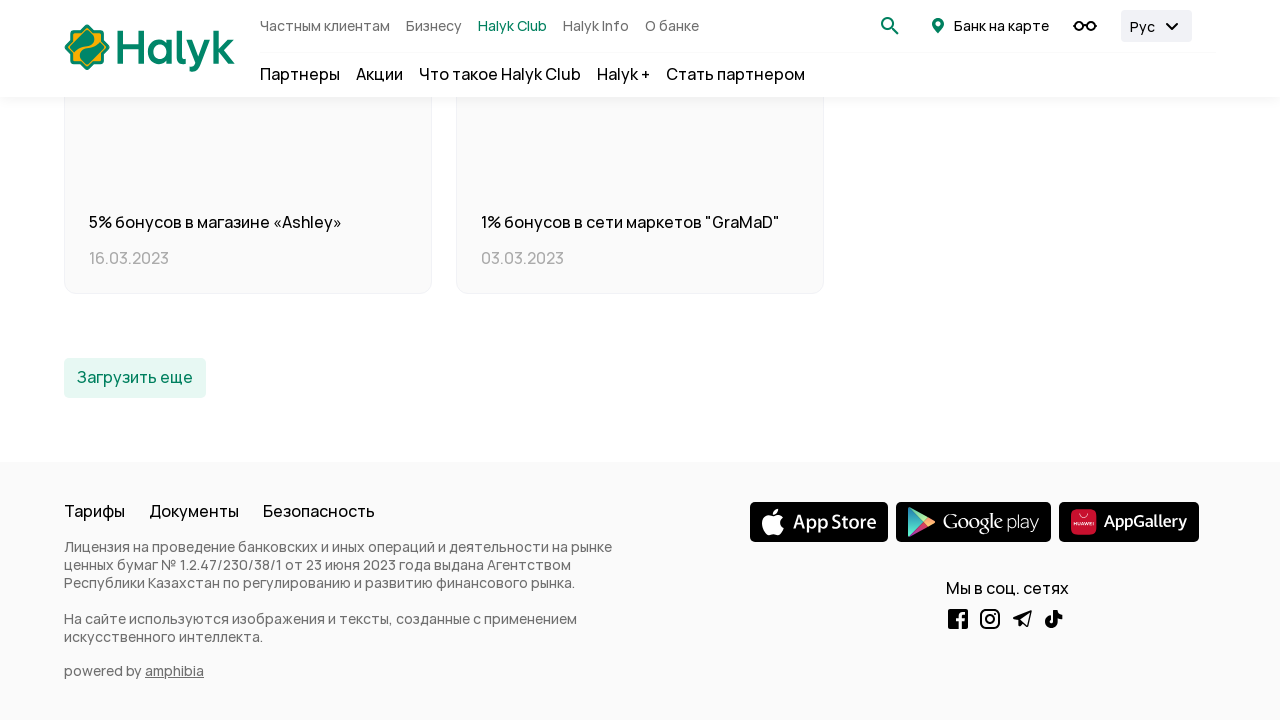

Re-queried load more button to check if still available
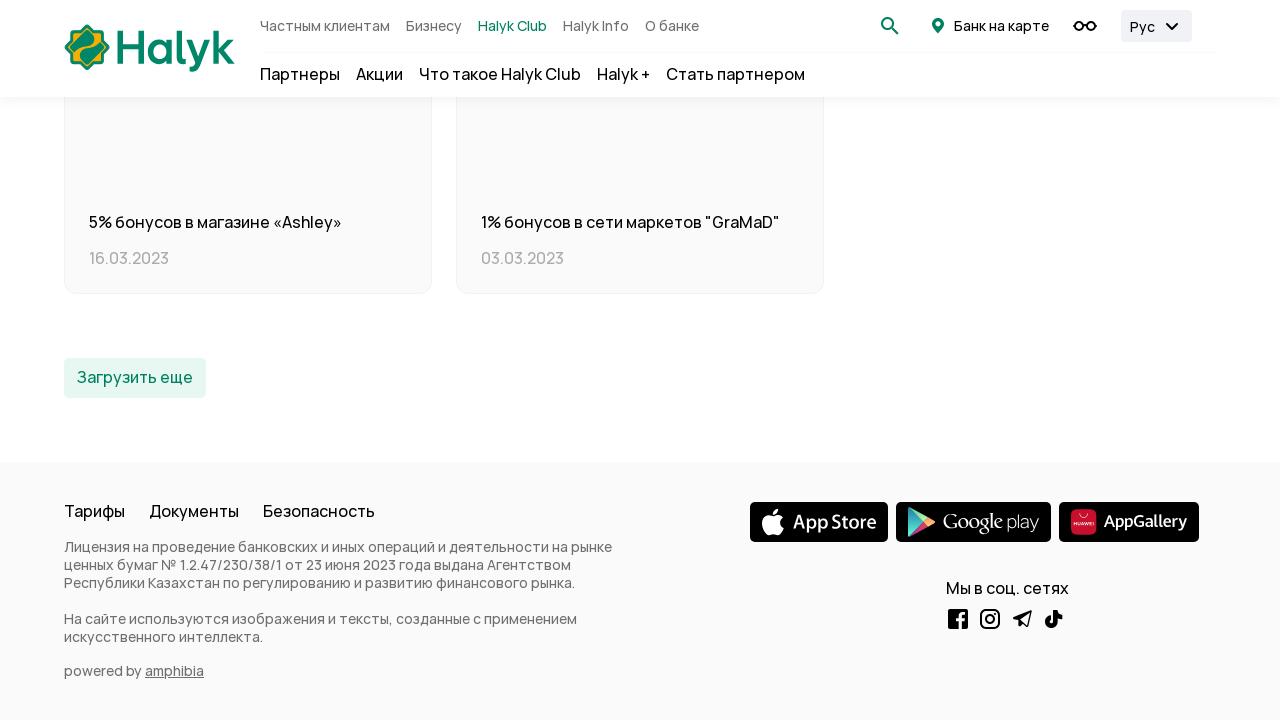

Clicked load more button to fetch additional promotions
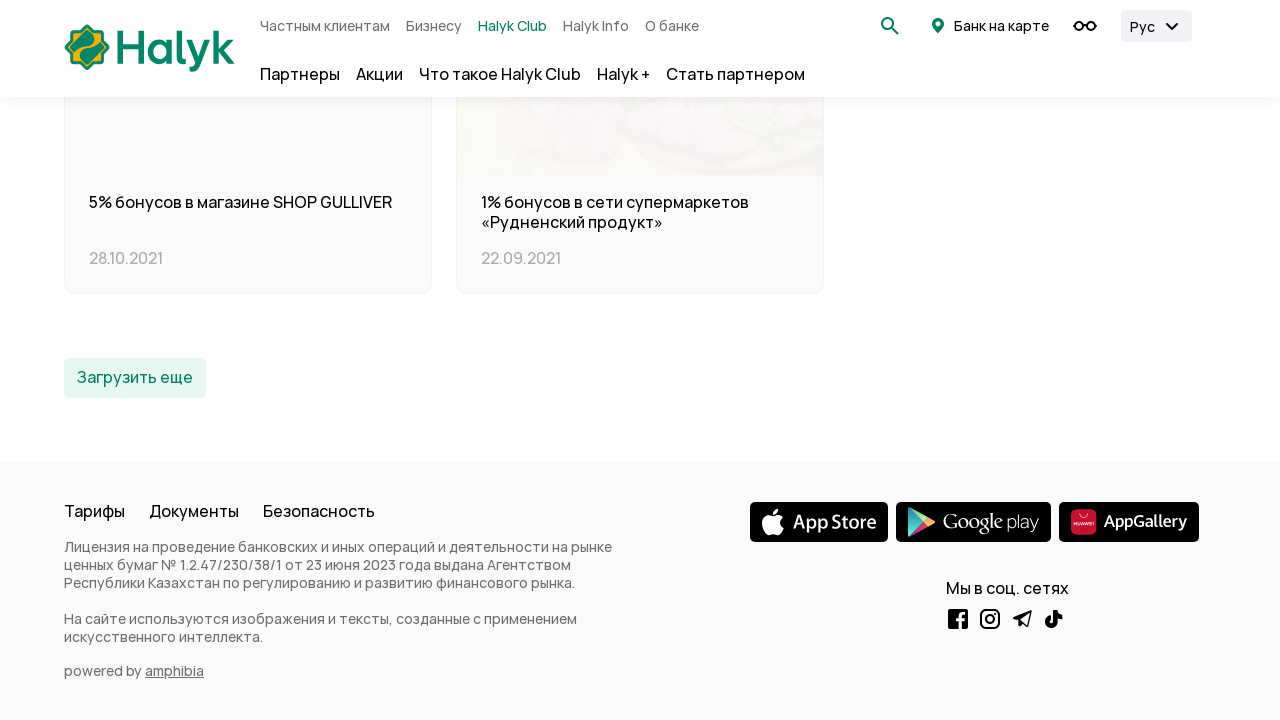

Waited for network idle after loading more promotions
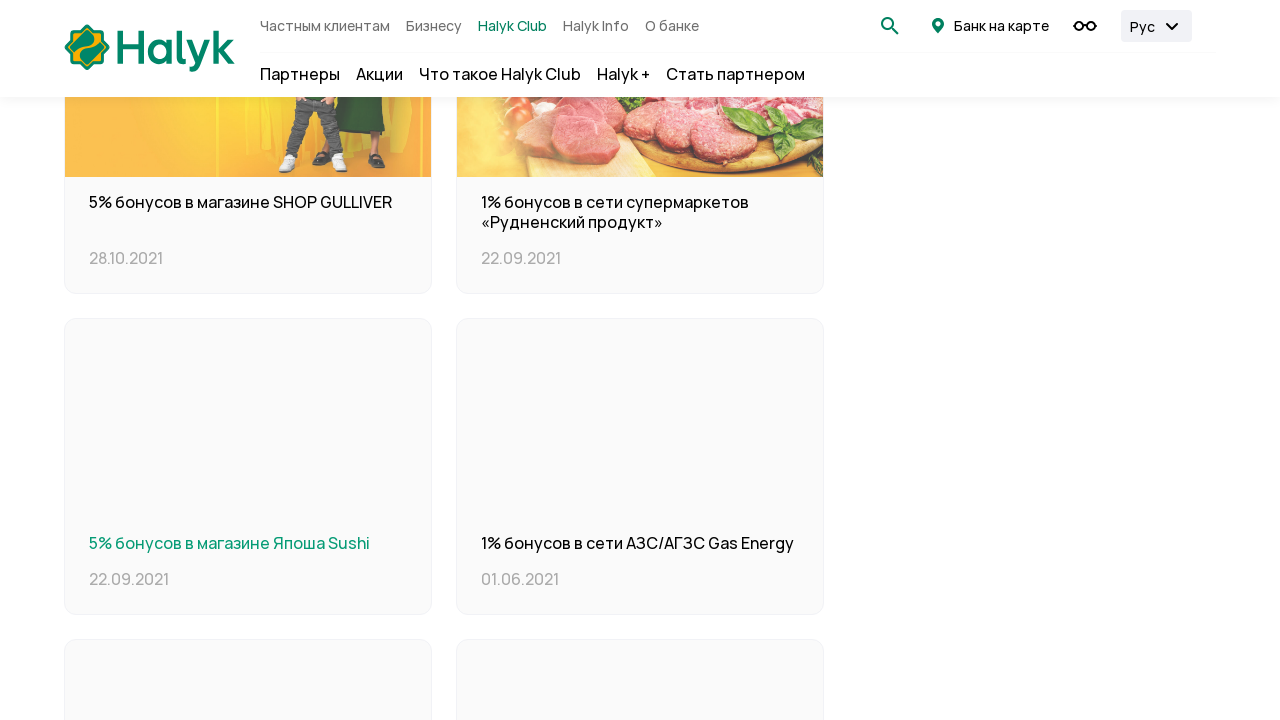

Re-queried load more button to check if still available
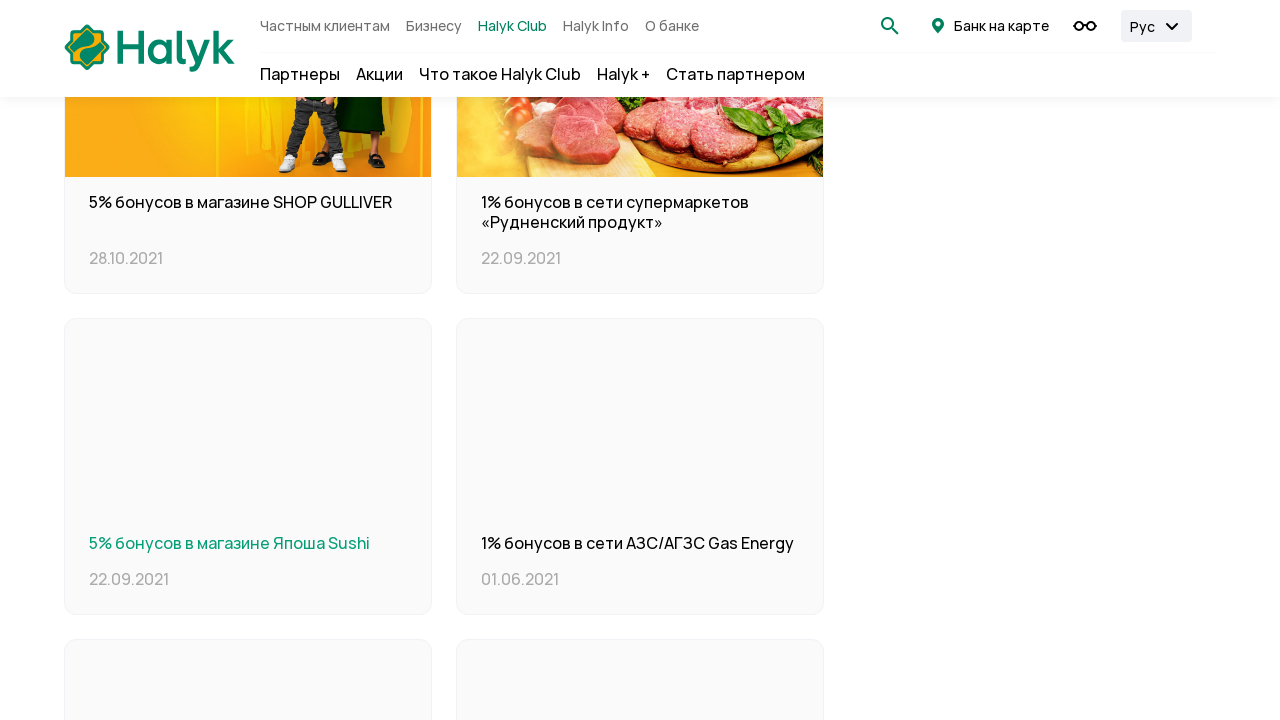

Clicked load more button to fetch additional promotions
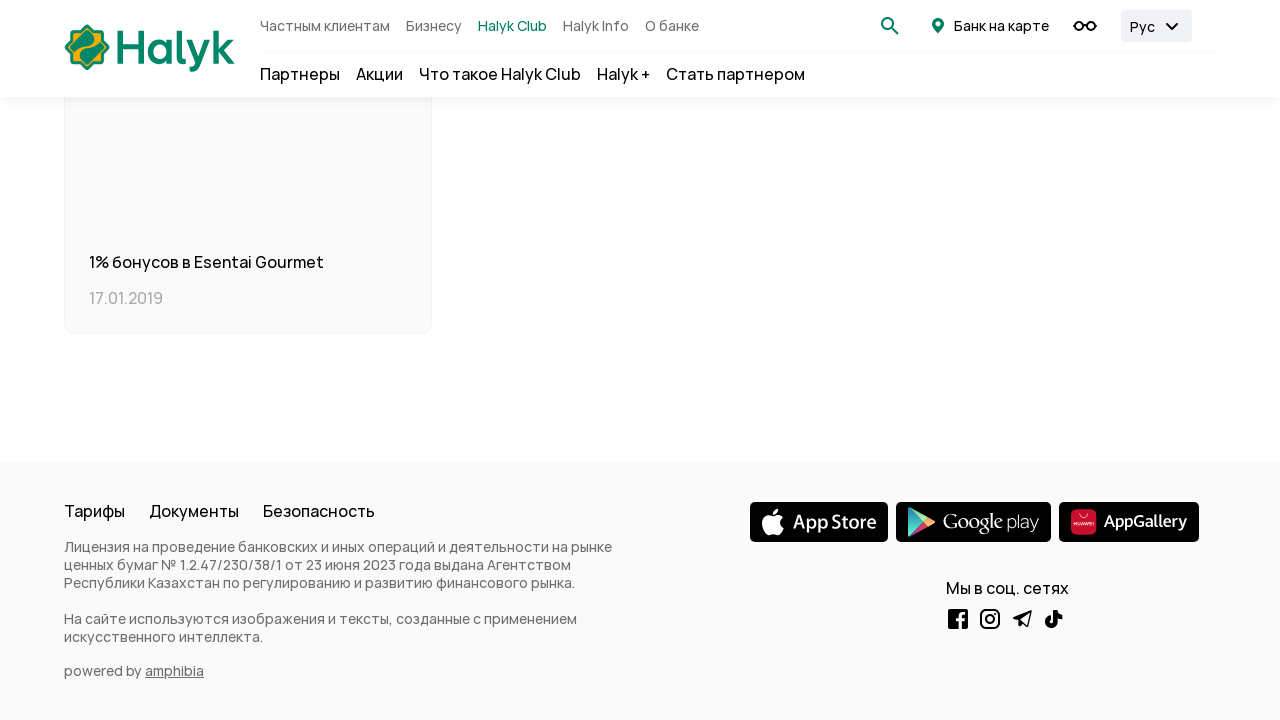

Waited for network idle after loading more promotions
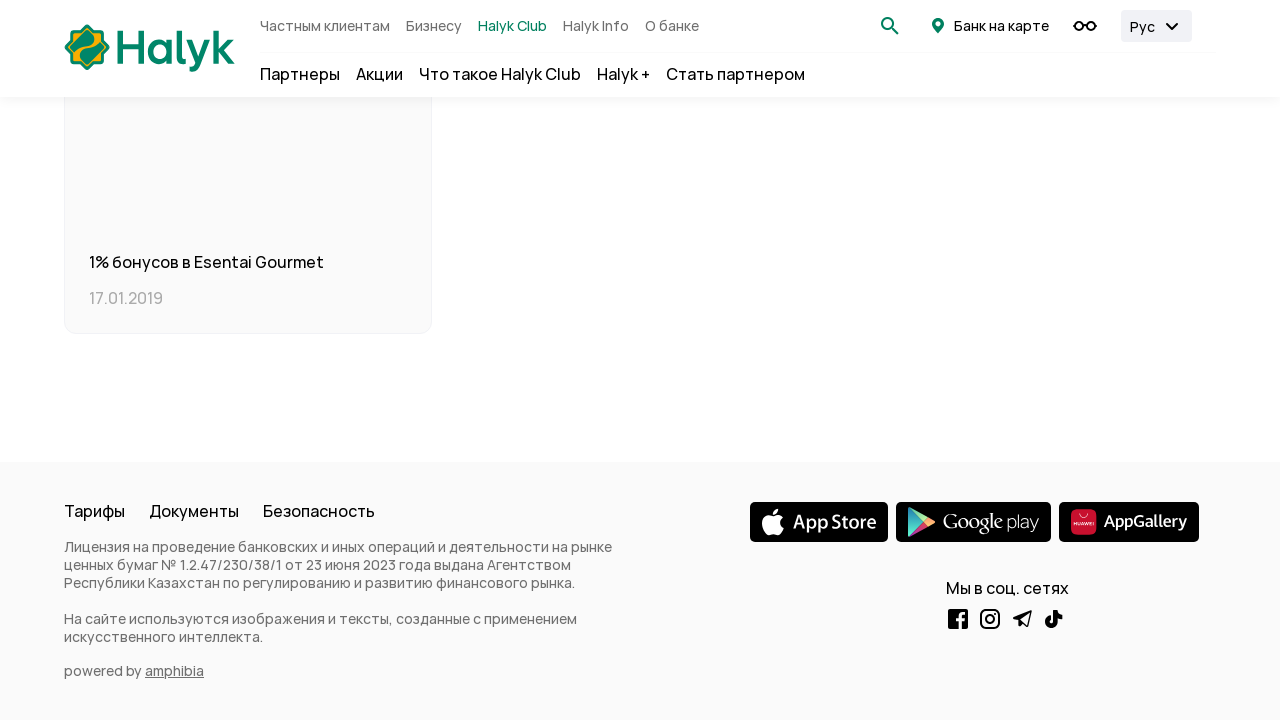

Re-queried load more button to check if still available
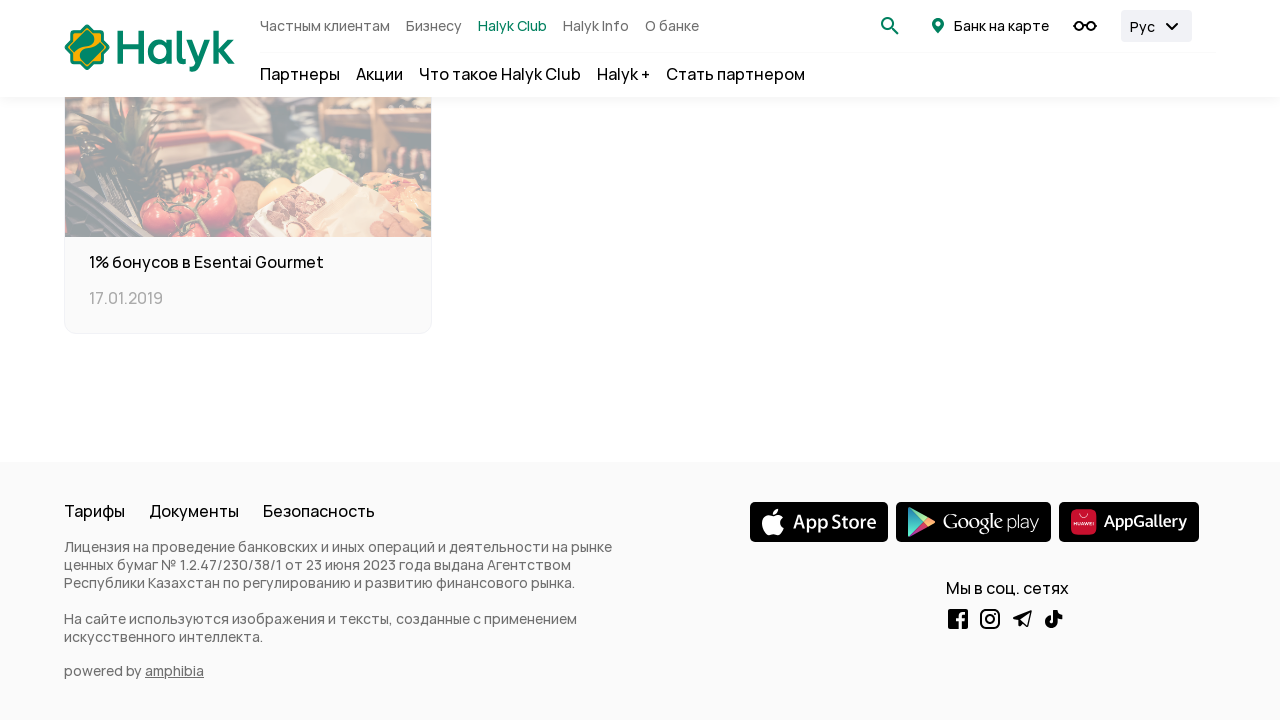

Waited for final network idle state after all promotions loaded
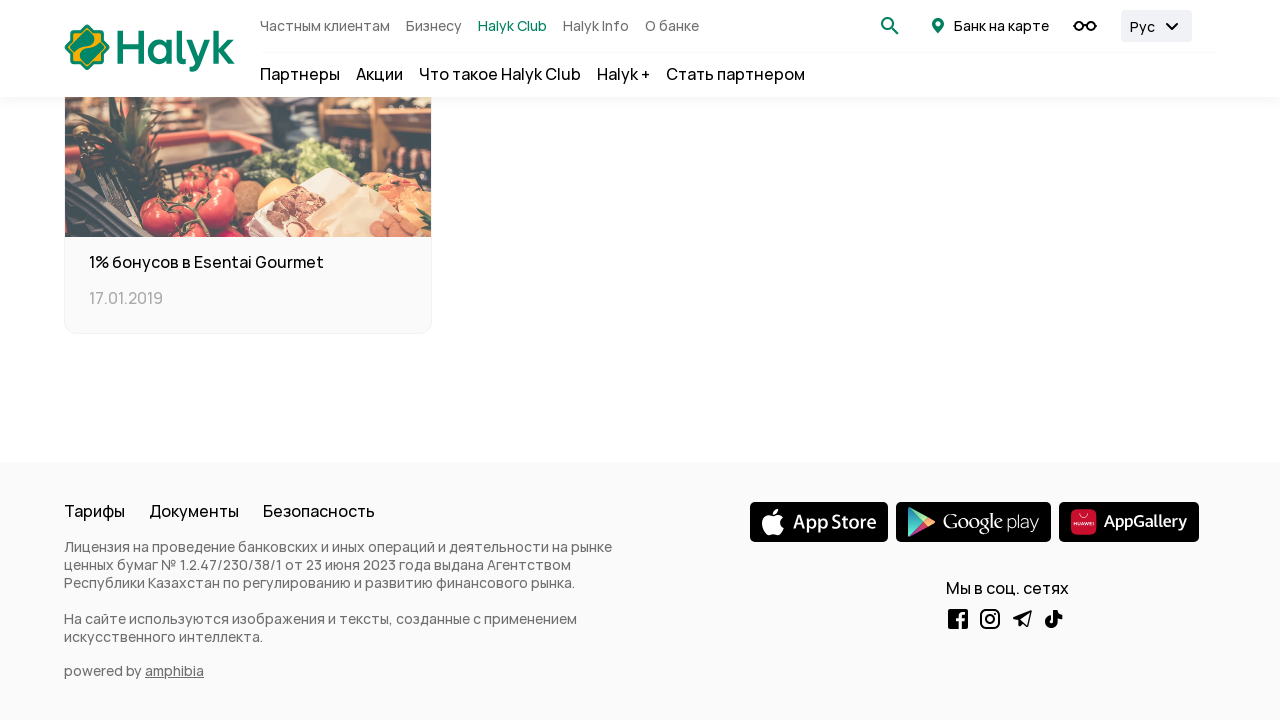

Verified promotion content is displayed with bonus text visible
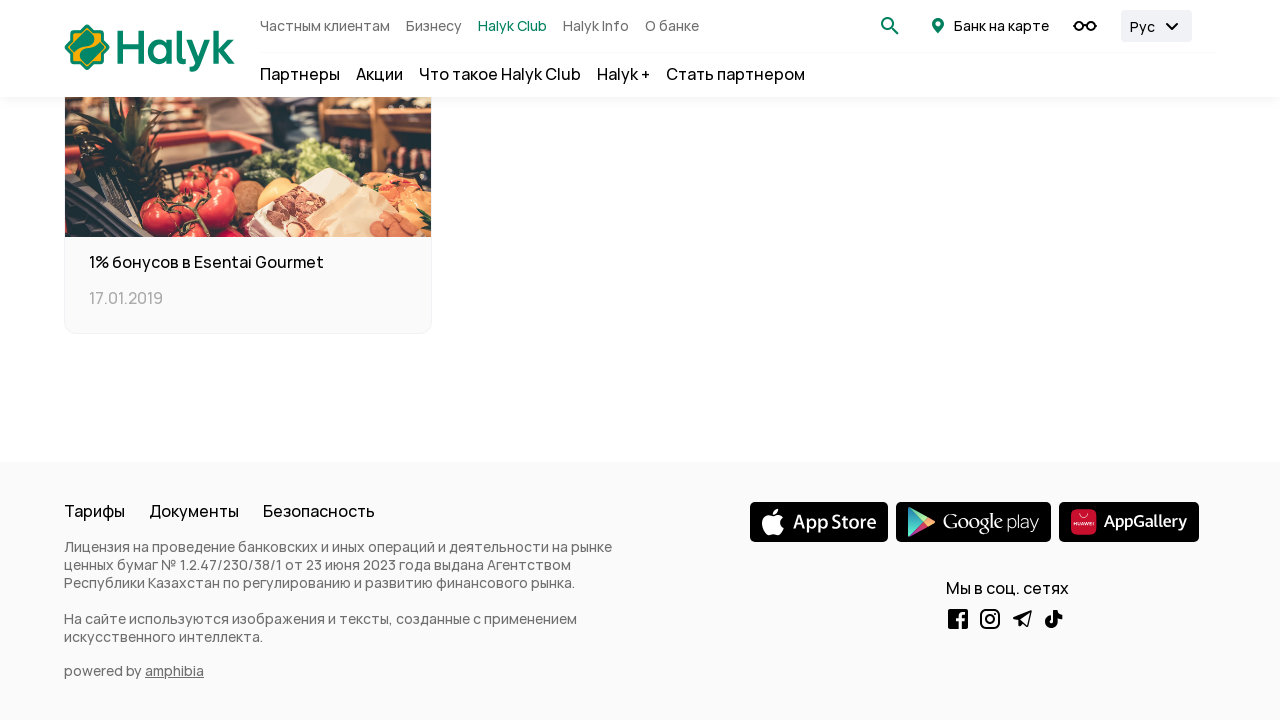

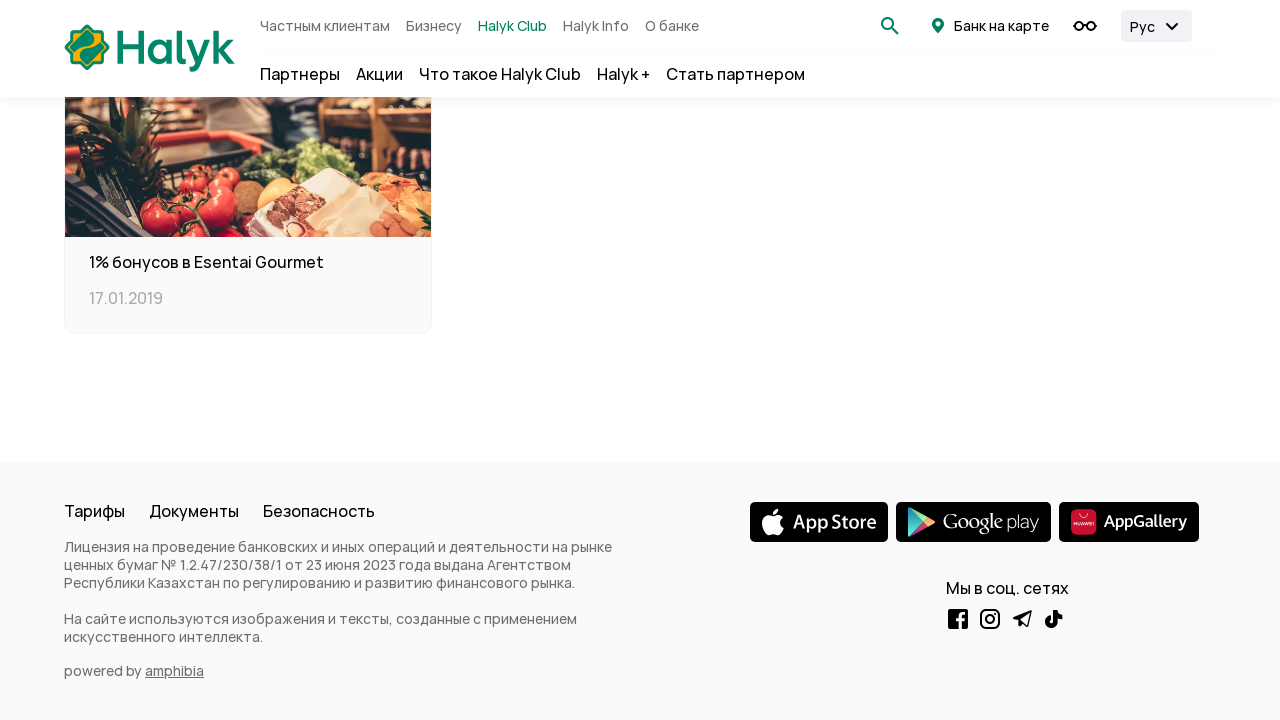